Tests navigation on training-support.net by verifying the homepage loads correctly, then clicking the About Us link and verifying the About Us page loads.

Starting URL: https://www.training-support.net/

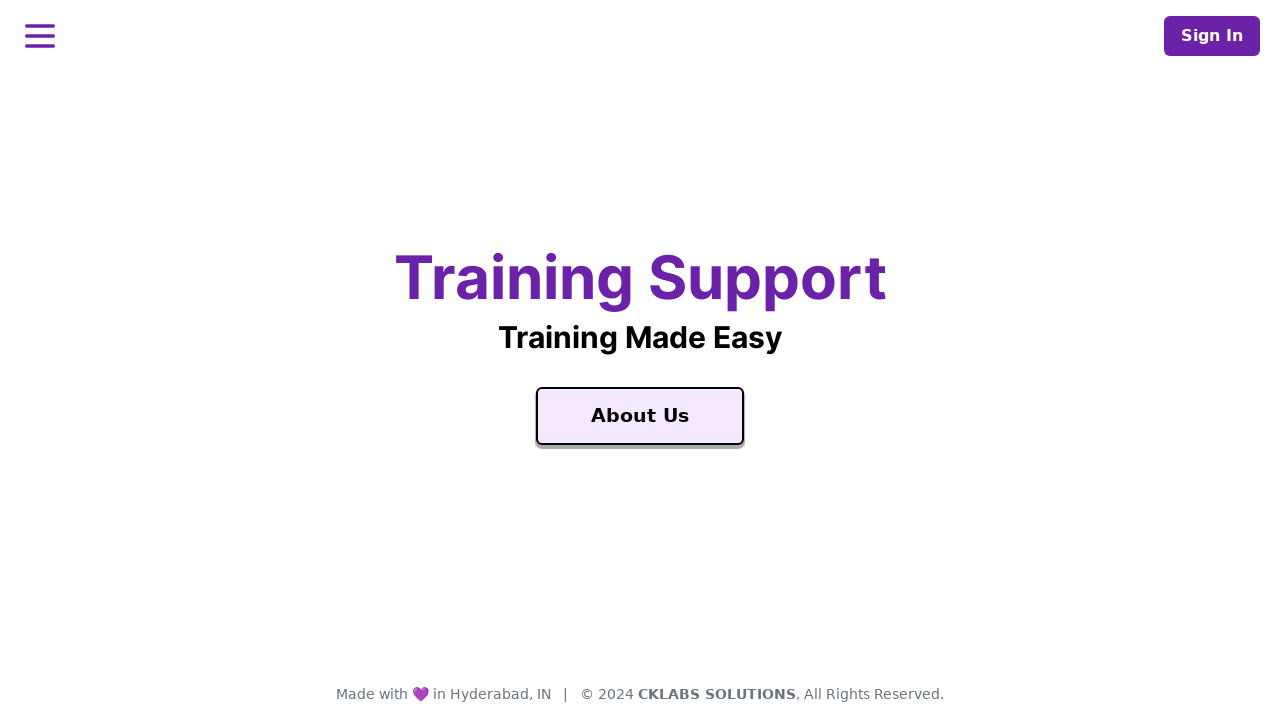

Homepage loaded and Training Support title element verified
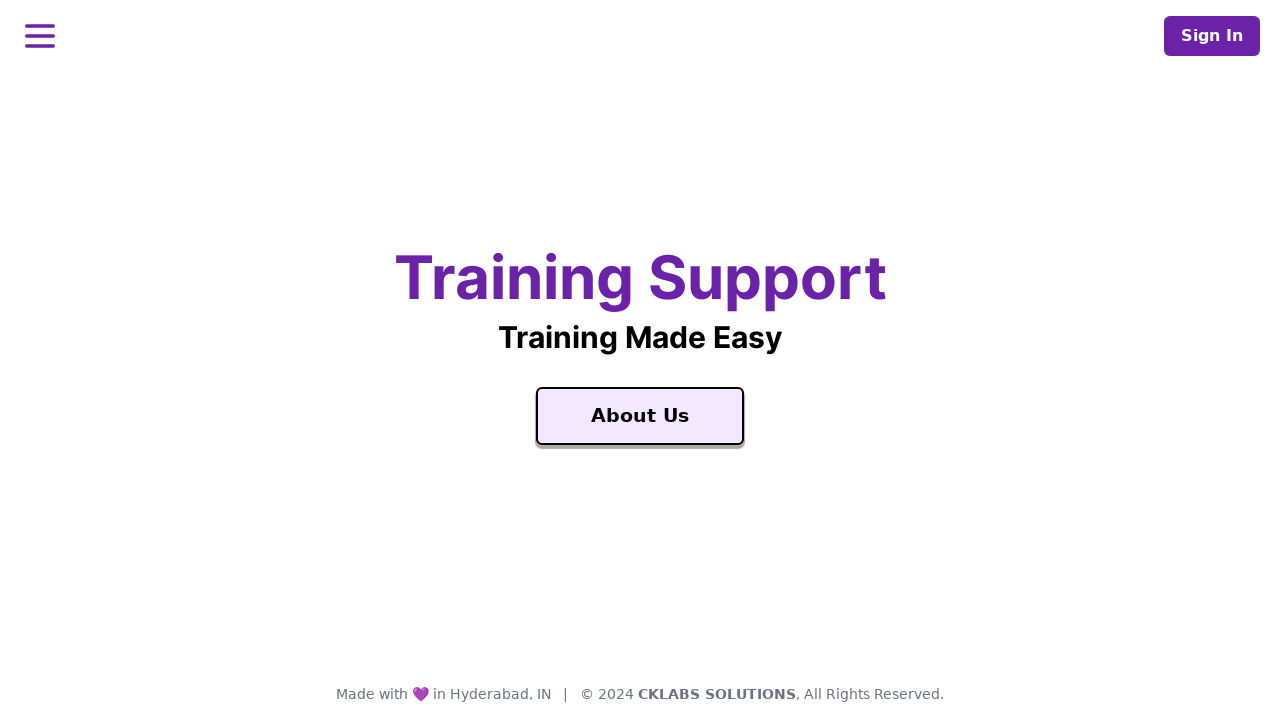

Clicked About Us link at (640, 416) on text=About Us
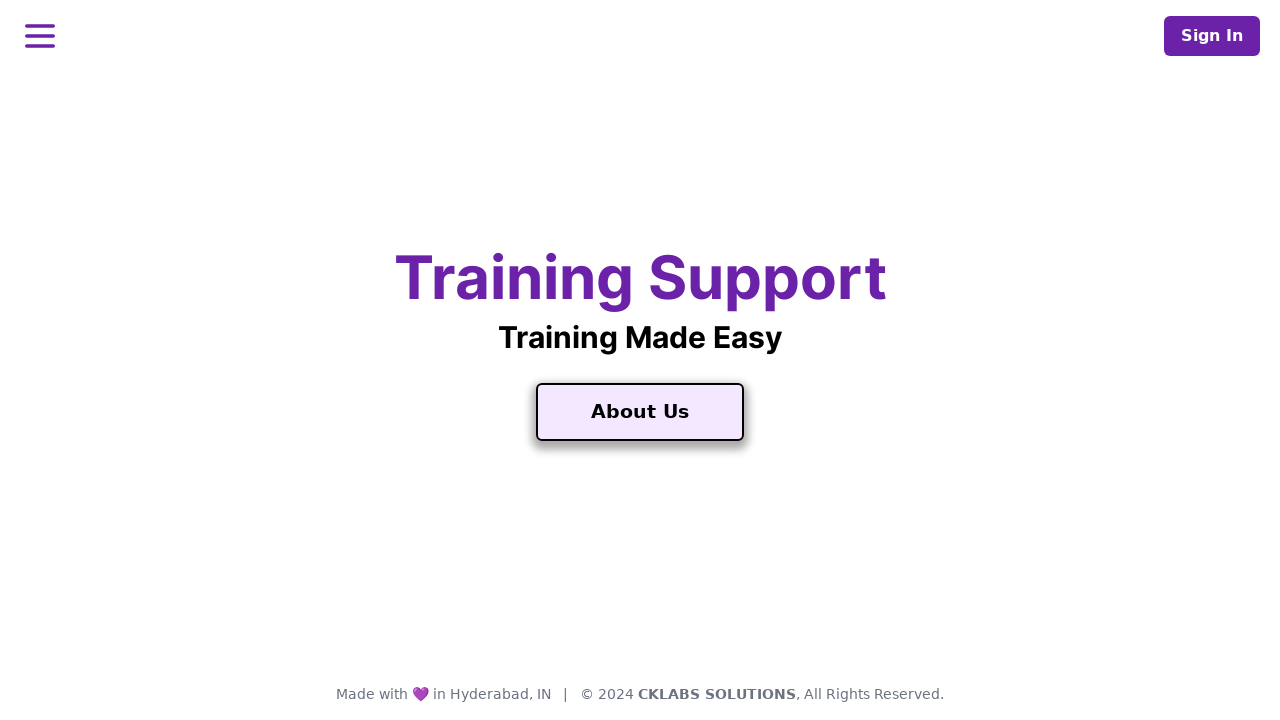

About Us page loaded and title element verified
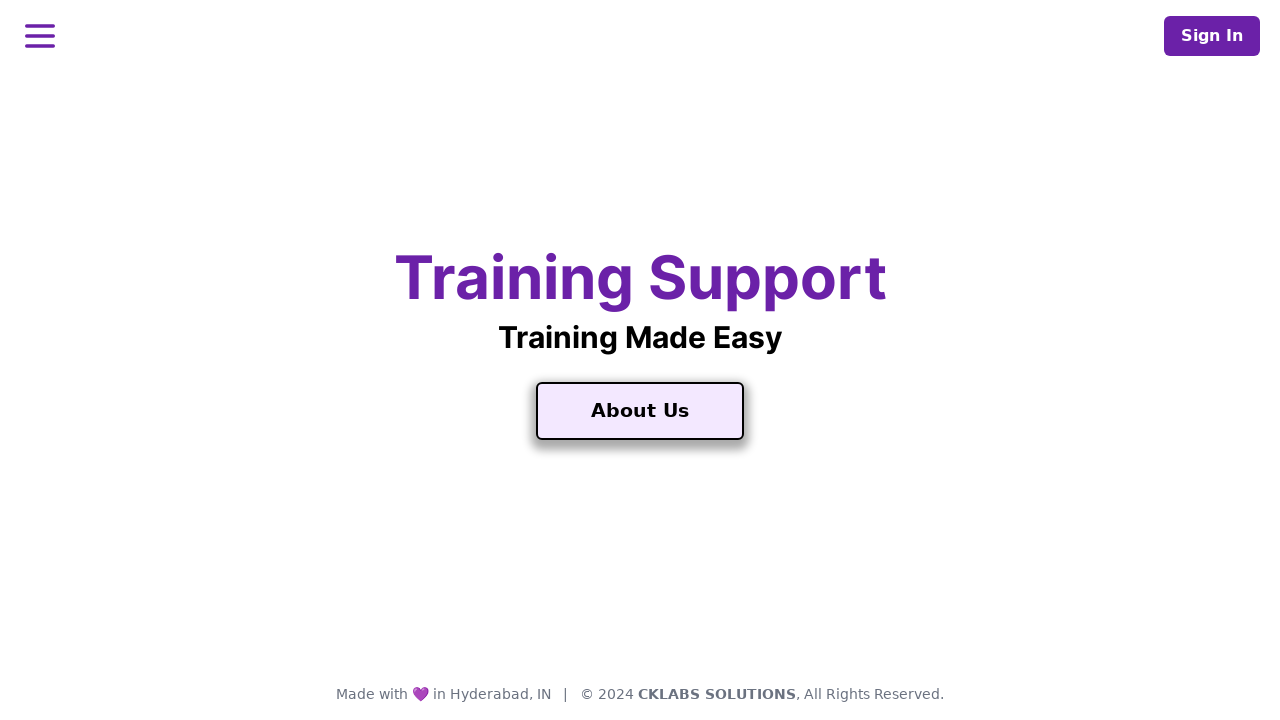

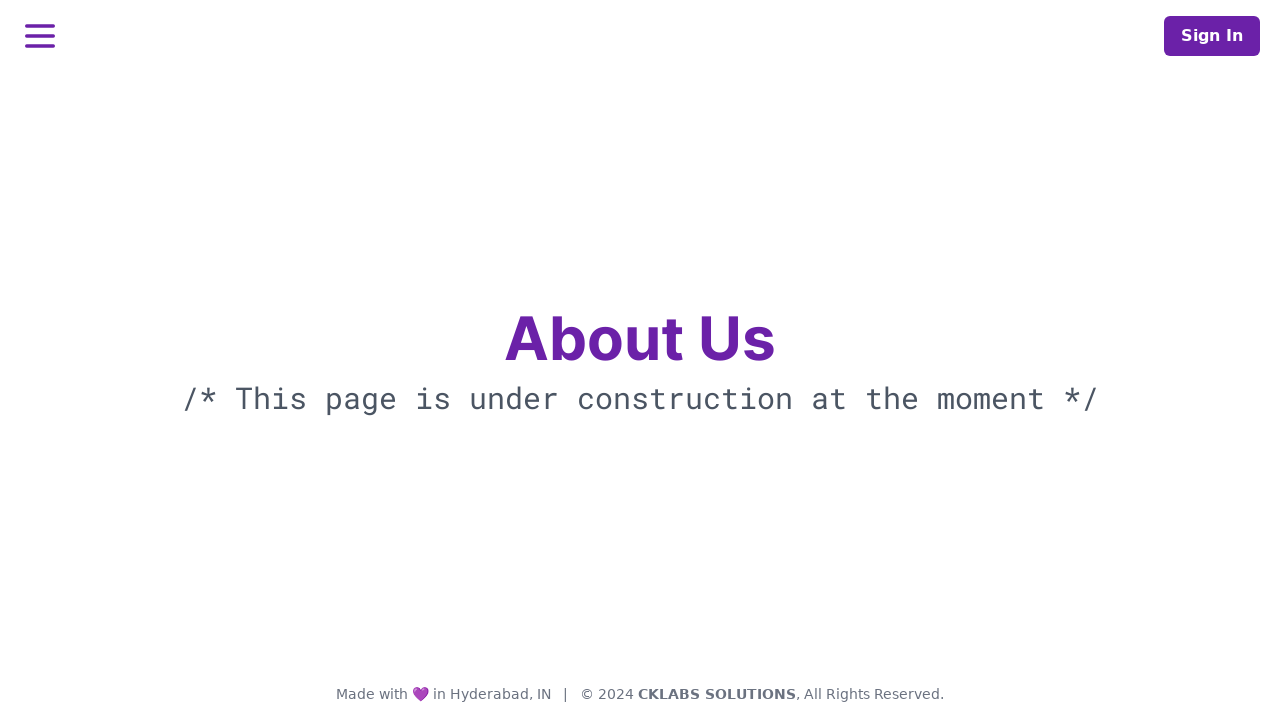